Tests the add/remove elements functionality by clicking the "Add Element" button 5 times and verifying that Delete buttons are created

Starting URL: http://the-internet.herokuapp.com/add_remove_elements/

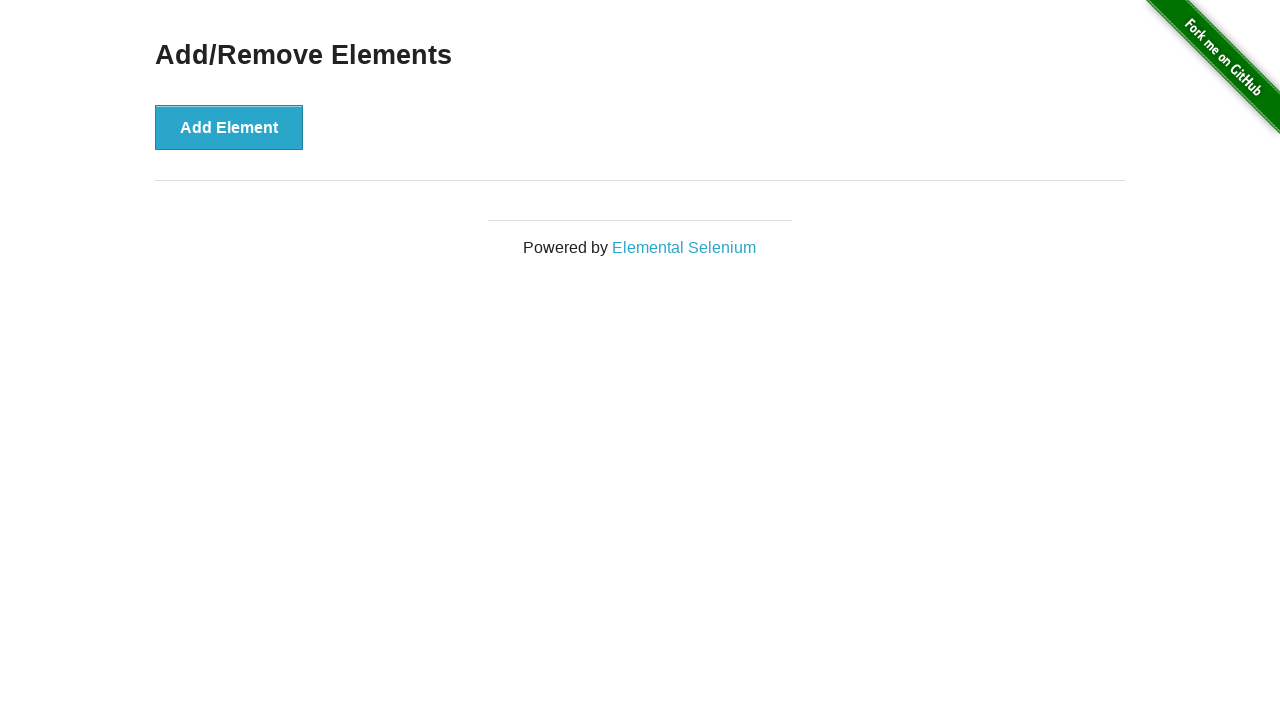

Navigated to add/remove elements page
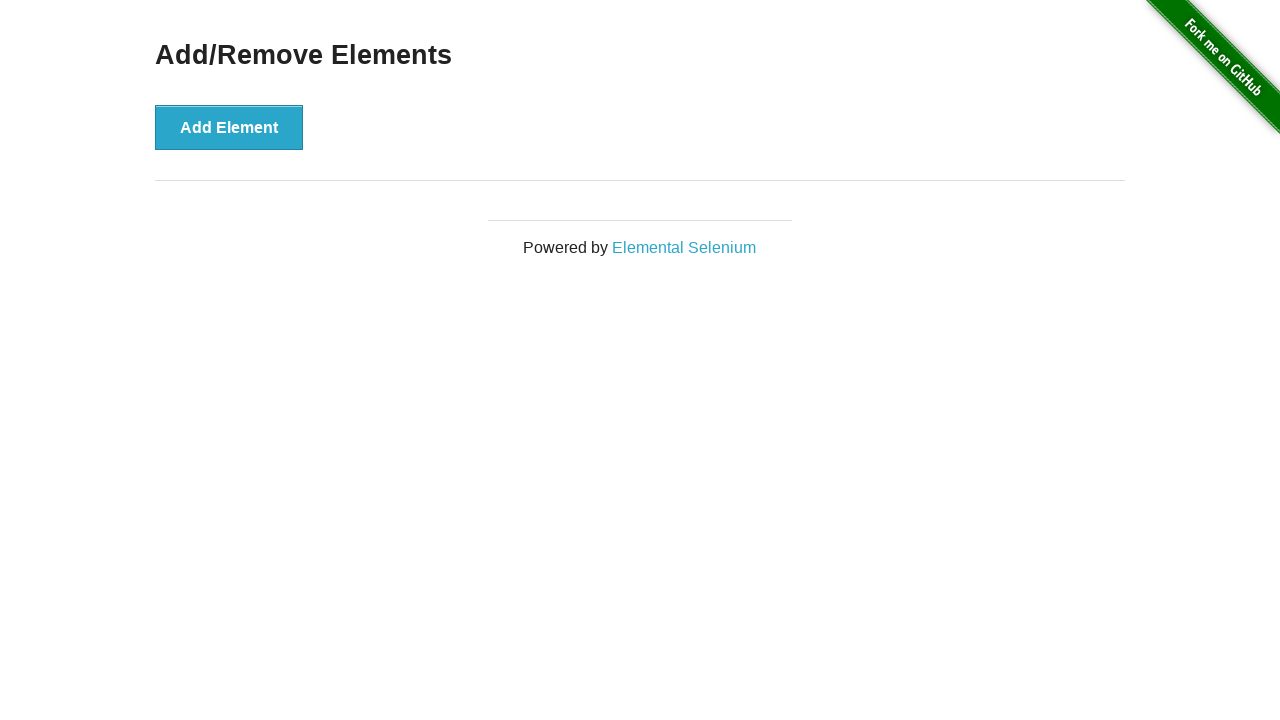

Clicked 'Add Element' button at (229, 127) on xpath=//*[@id="content"]/div/button
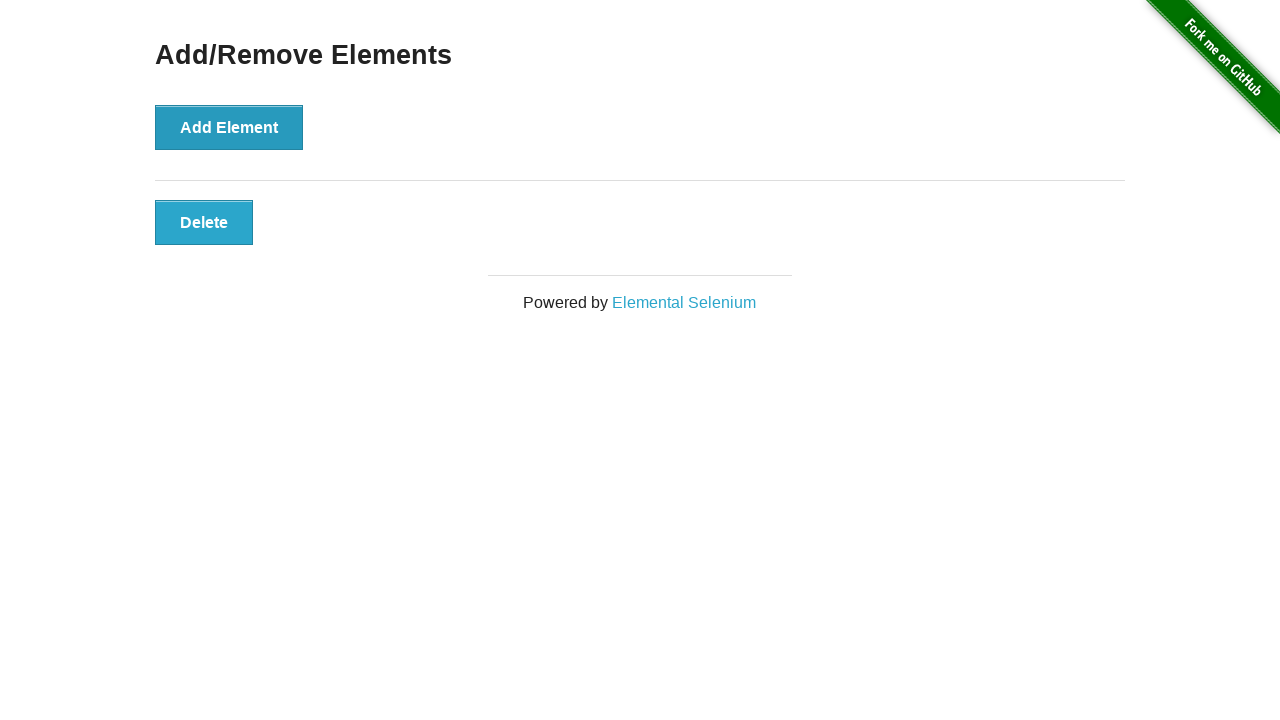

Clicked 'Add Element' button at (229, 127) on xpath=//*[@id="content"]/div/button
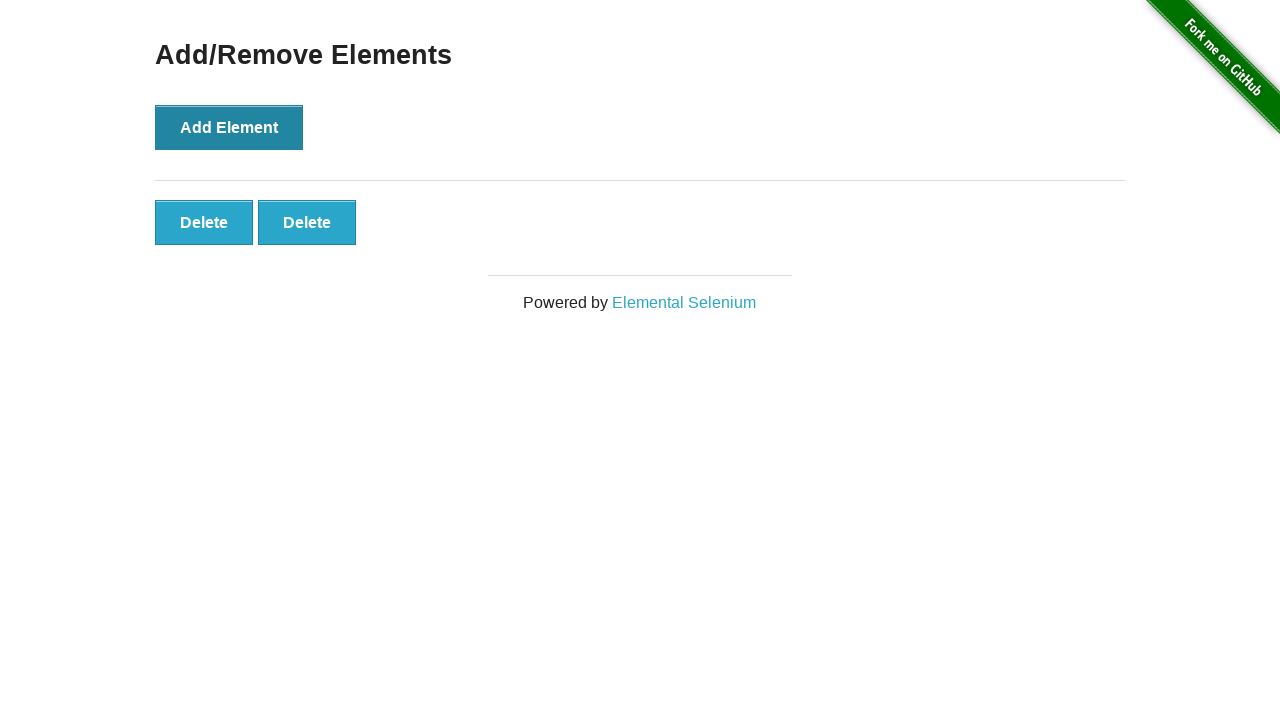

Clicked 'Add Element' button at (229, 127) on xpath=//*[@id="content"]/div/button
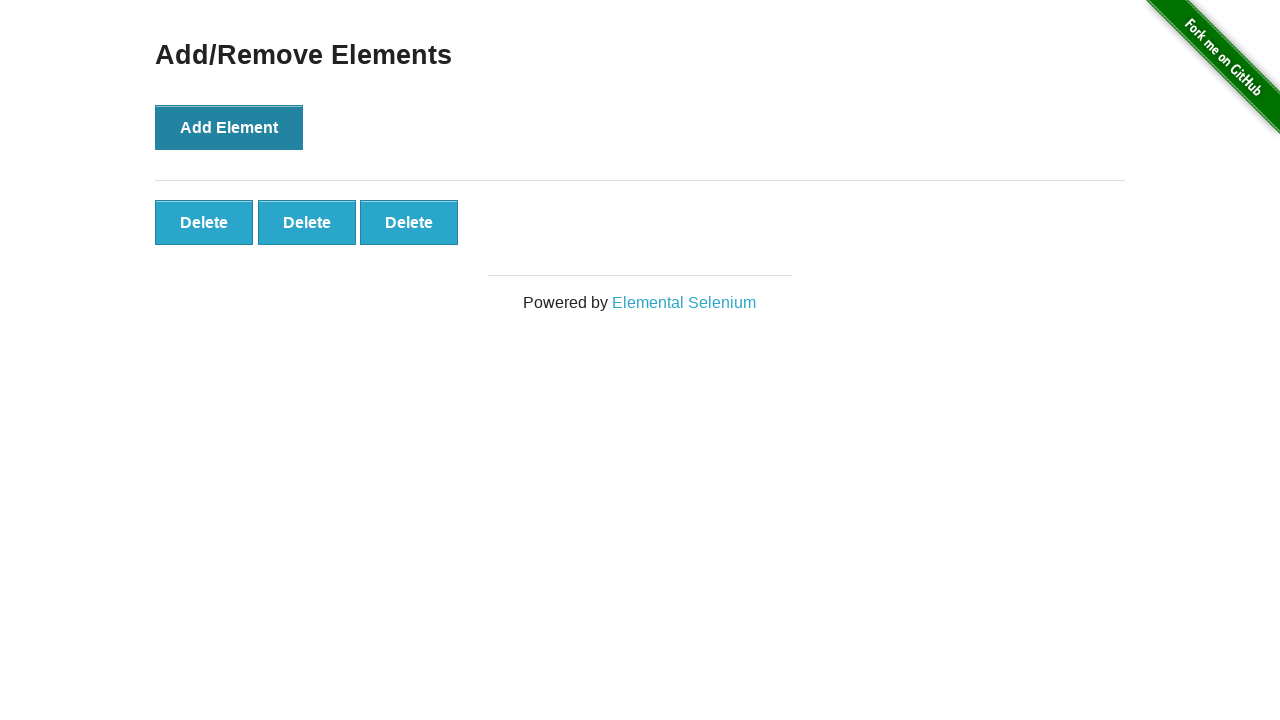

Clicked 'Add Element' button at (229, 127) on xpath=//*[@id="content"]/div/button
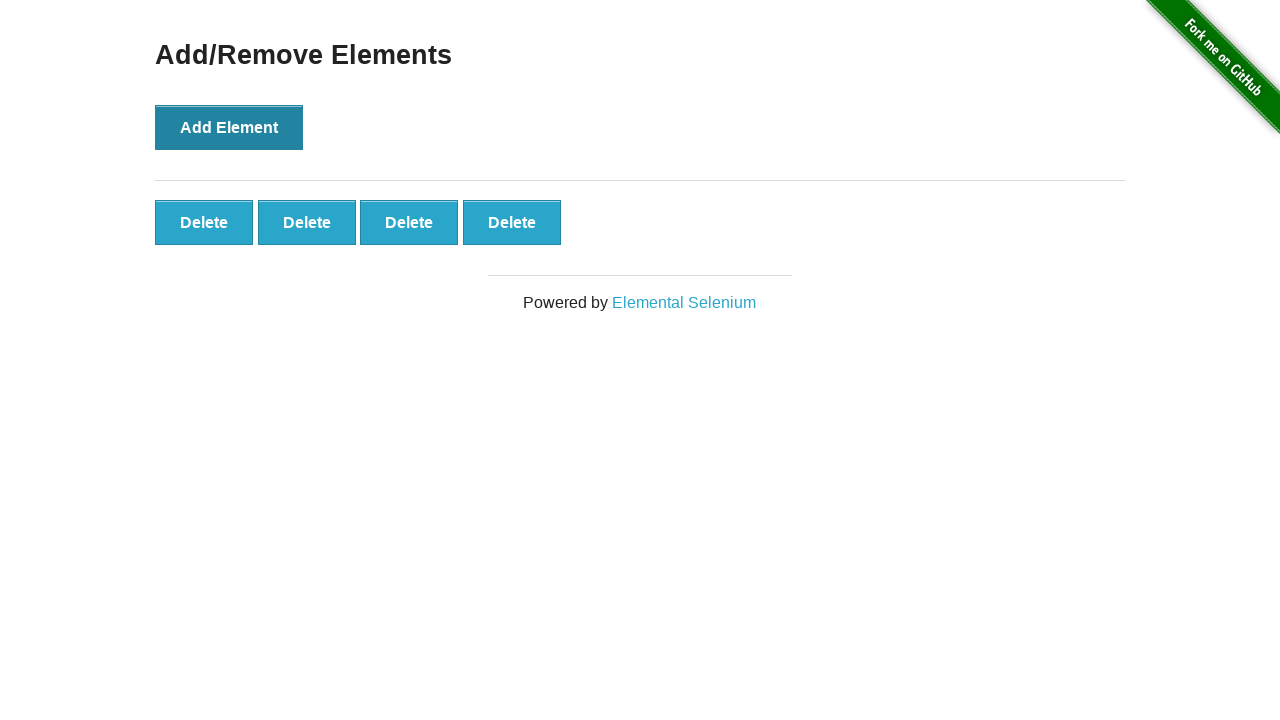

Clicked 'Add Element' button at (229, 127) on xpath=//*[@id="content"]/div/button
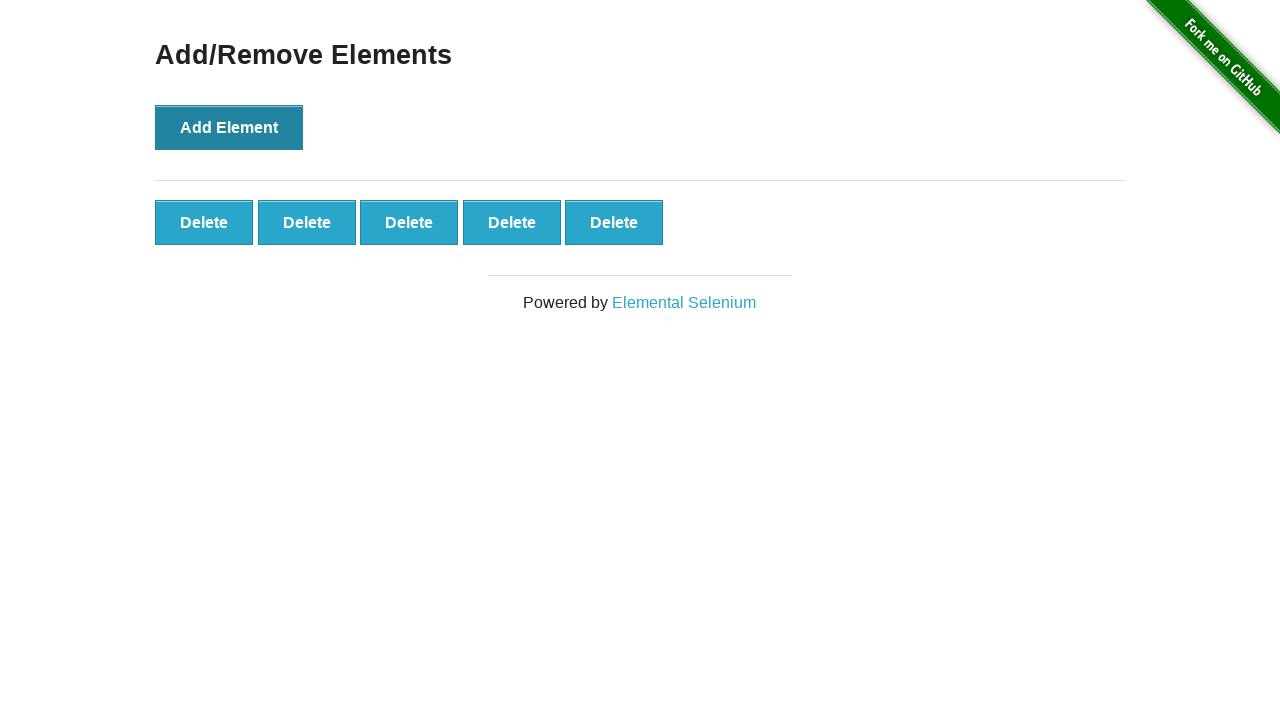

Delete buttons appeared after adding 5 elements
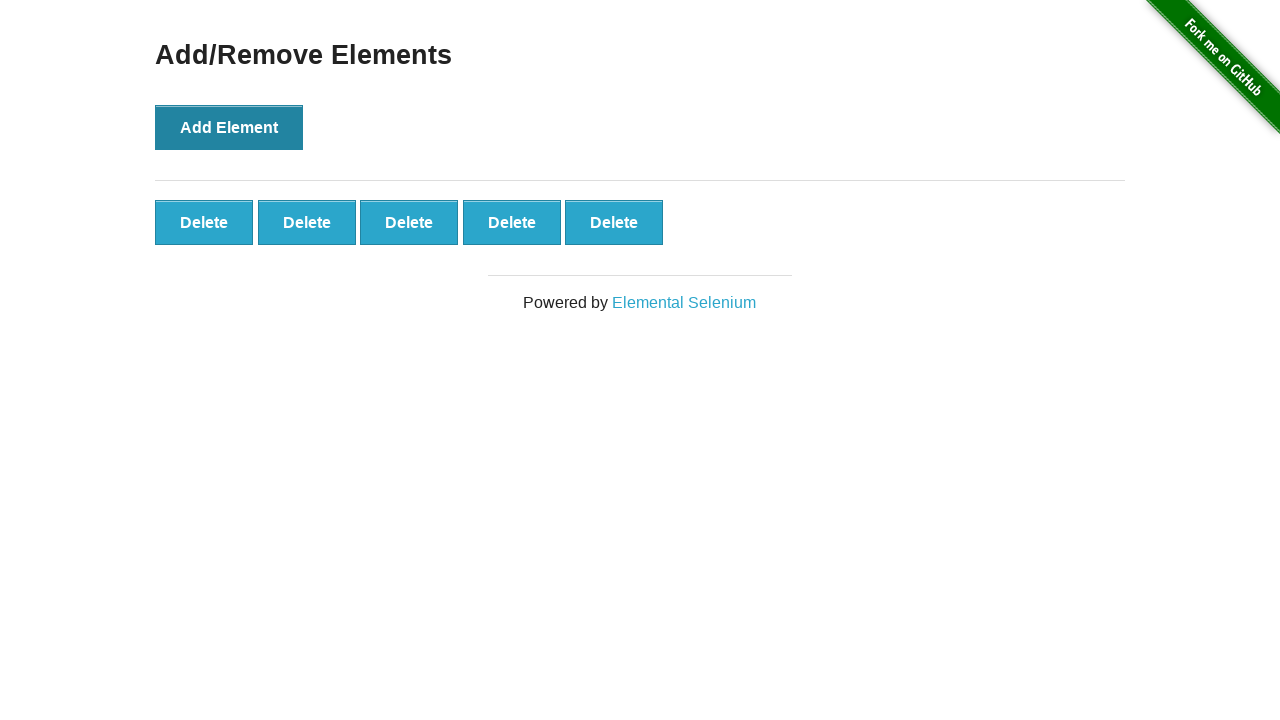

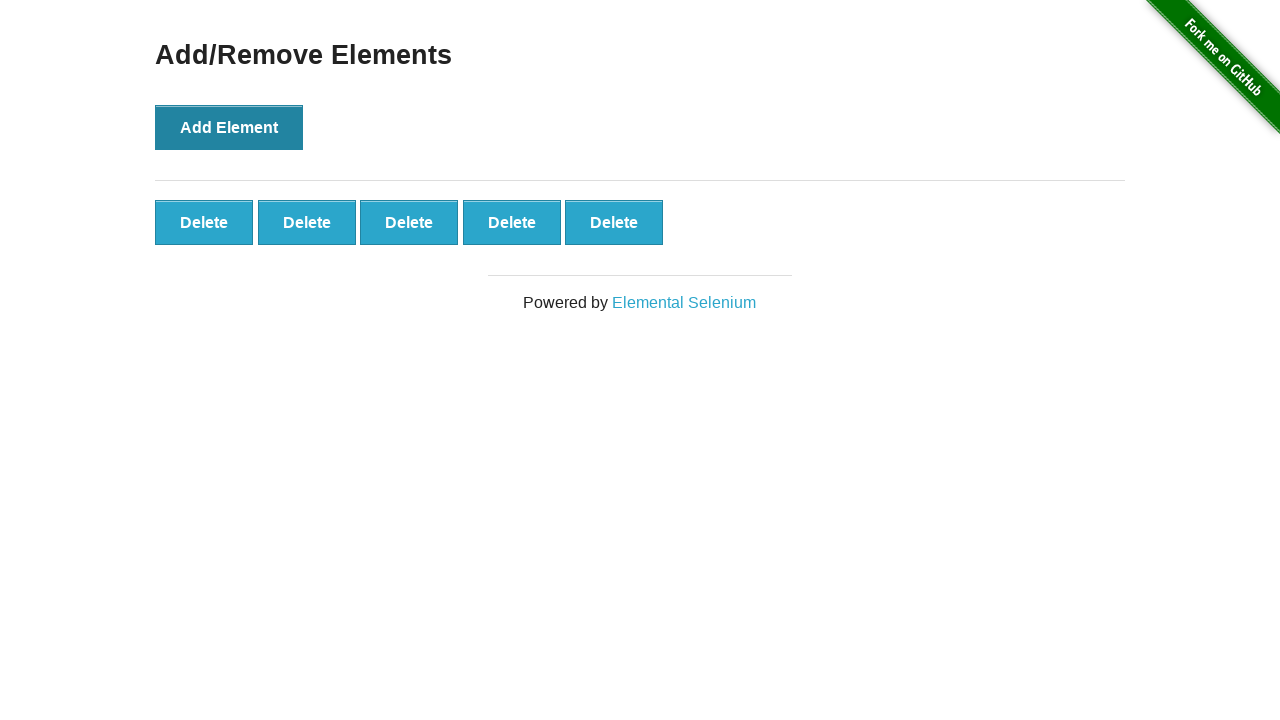